Navigates to the BookCart registration page and clicks the Login button to navigate to the login page

Starting URL: https://bookcart.azurewebsites.net/register

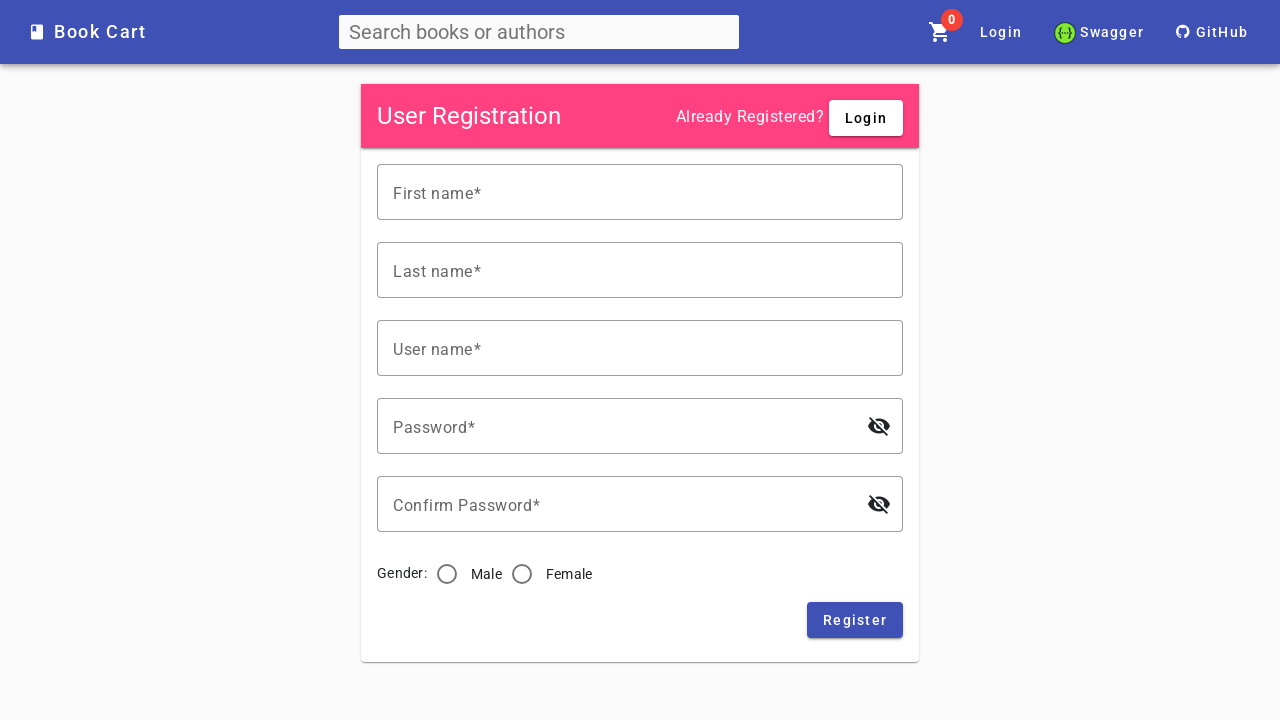

Navigated to BookCart registration page
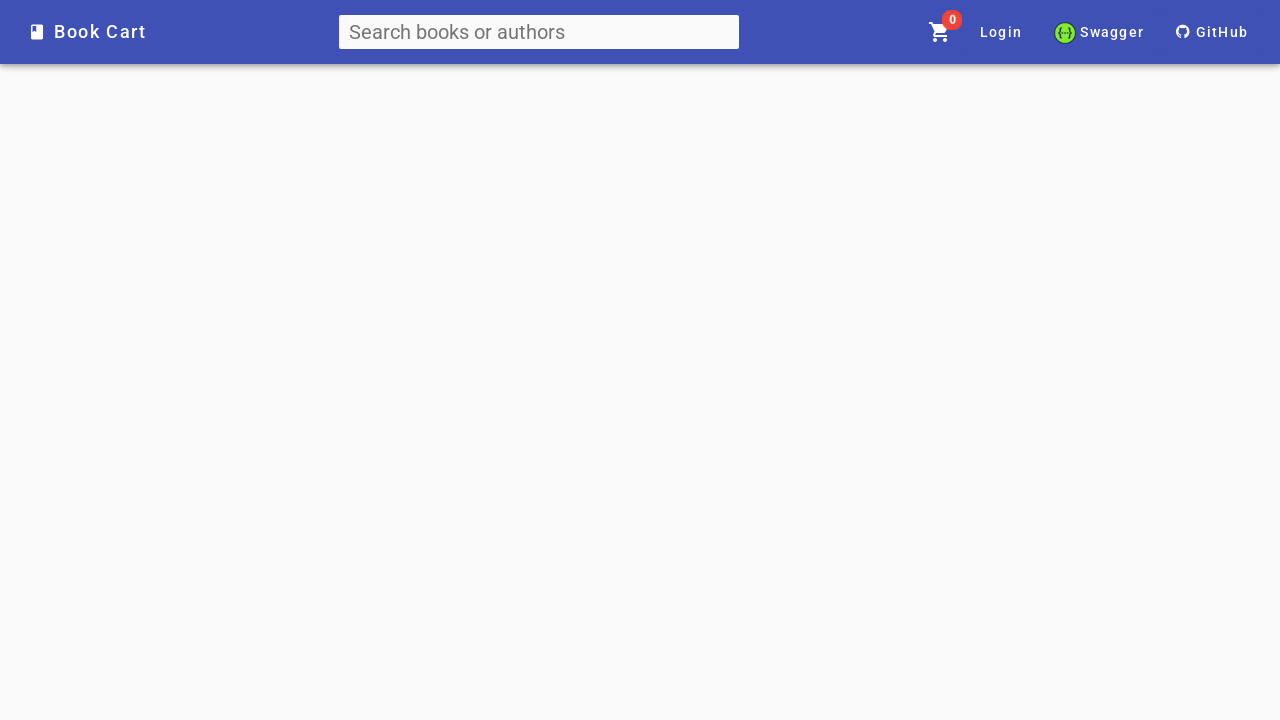

Clicked Login button to navigate to login page at (866, 118) on xpath=//span[text()='Login']
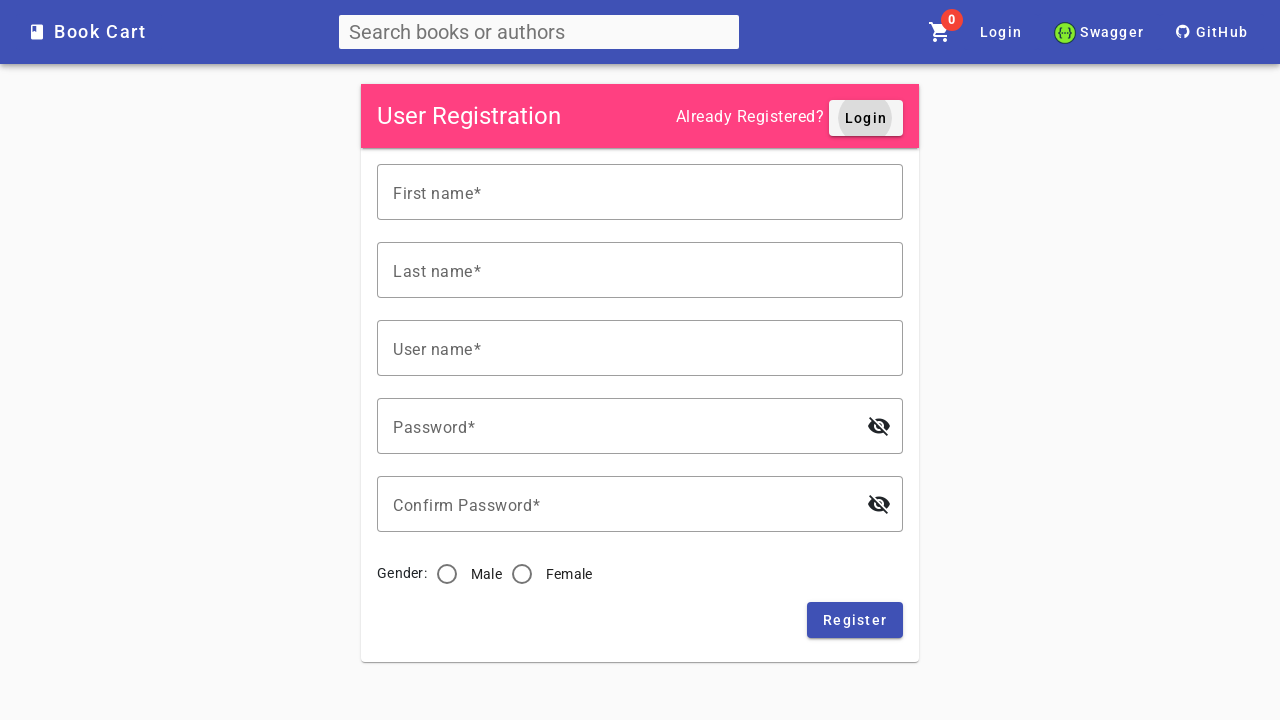

Waited for login page to fully load
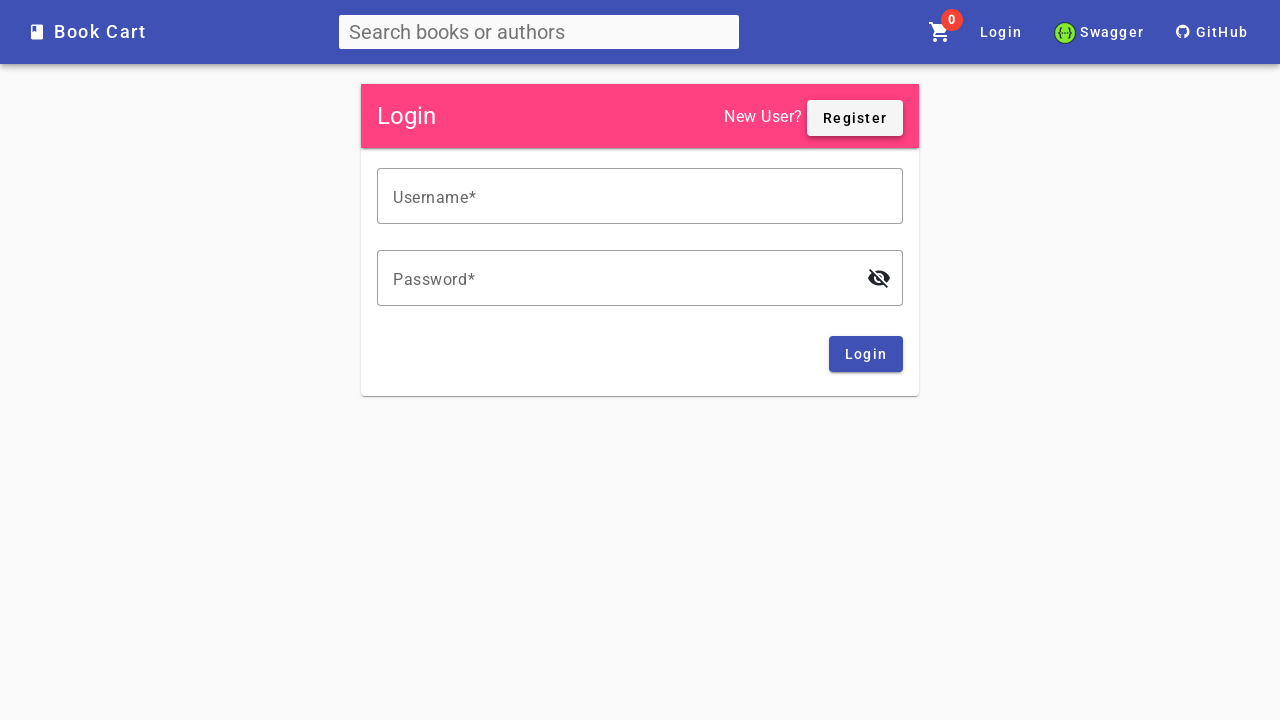

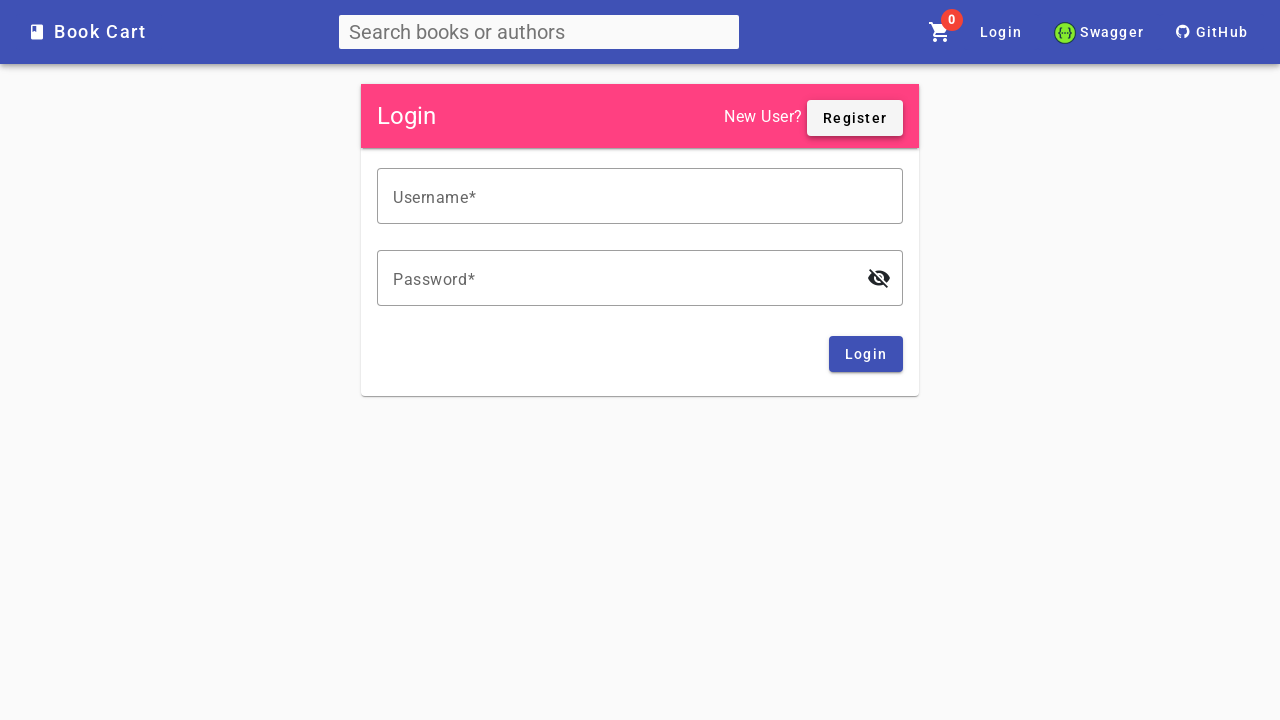